Selects United Kingdom from the country dropdown menu

Starting URL: https://testautomationpractice.blogspot.com/

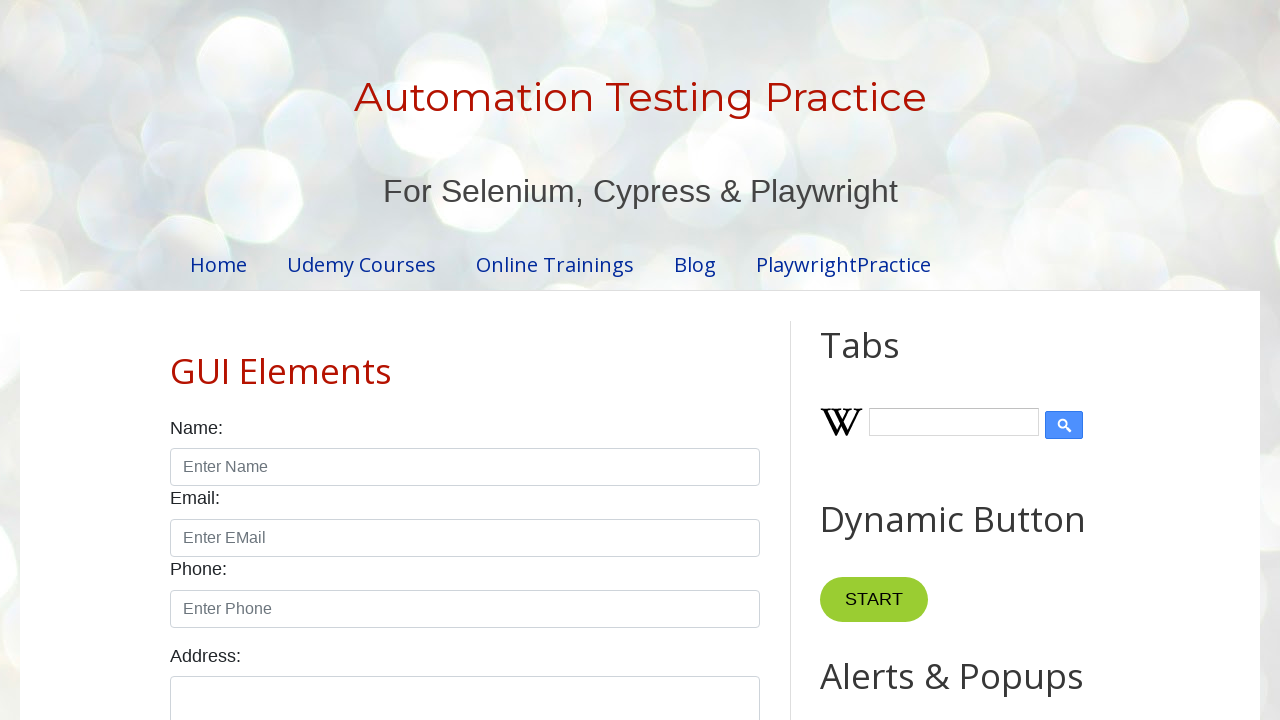

Navigated to test automation practice website
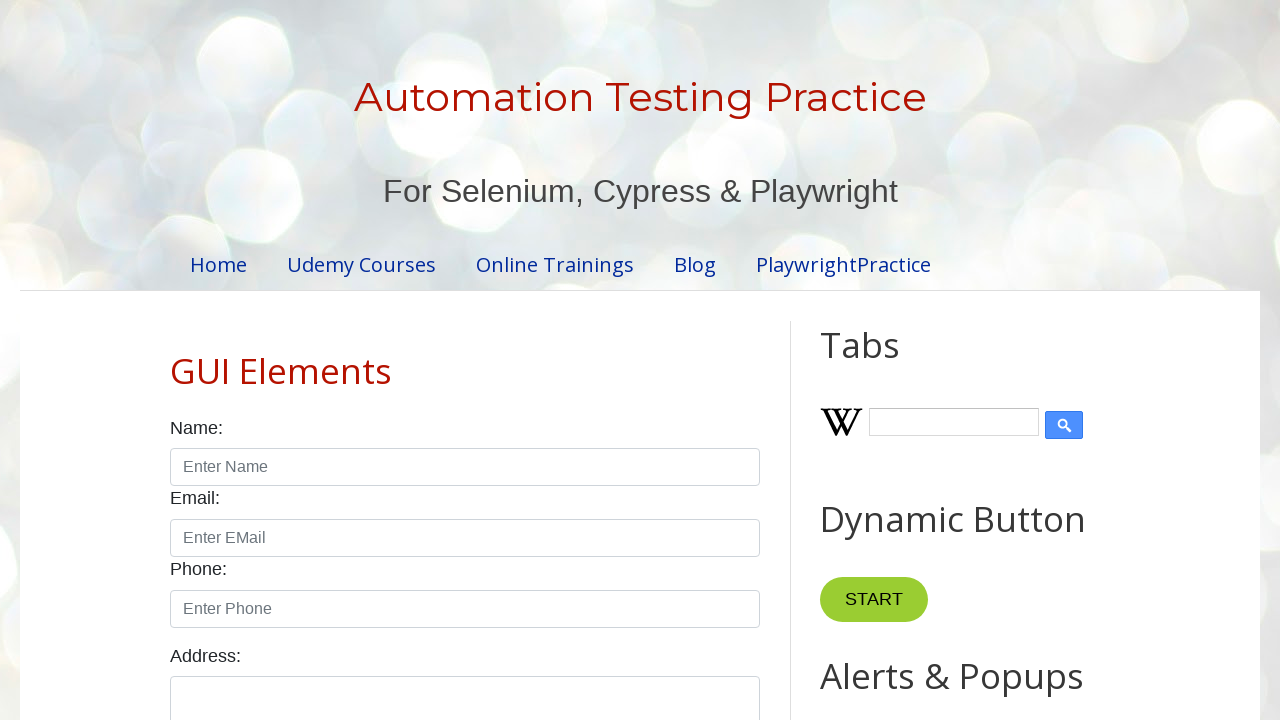

Selected United Kingdom from the country dropdown menu on #country
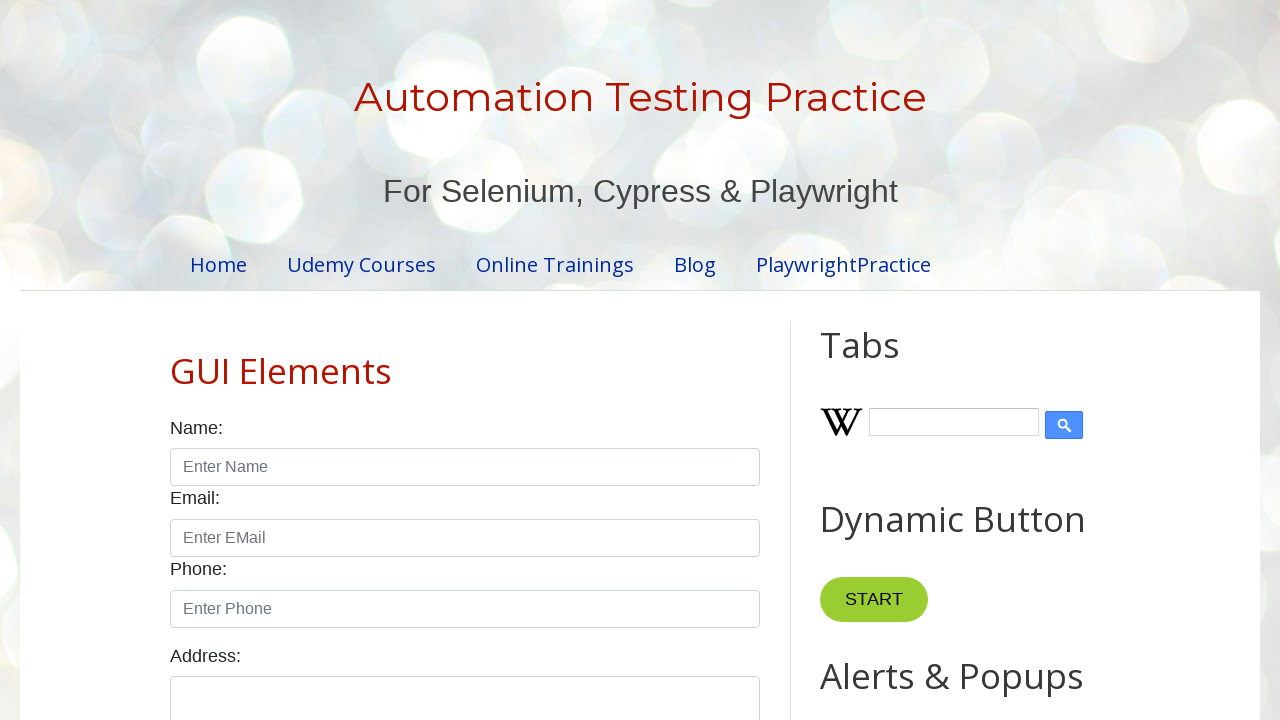

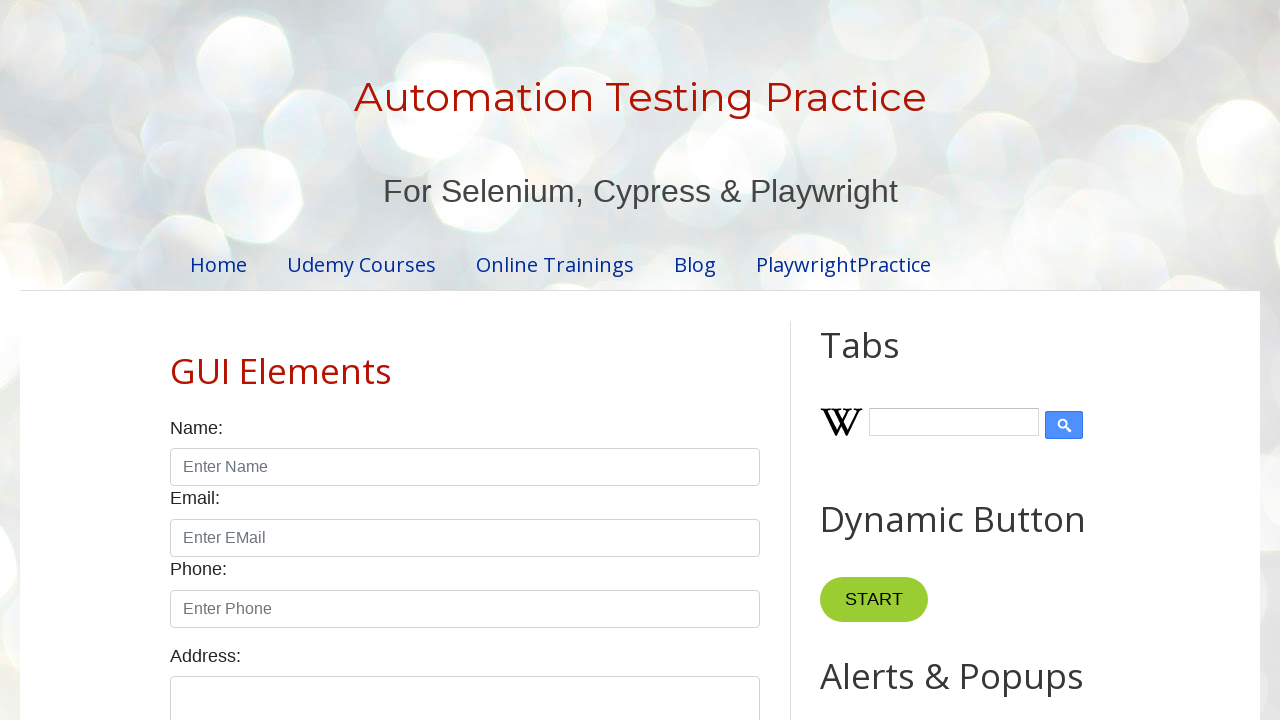